Tests checkbox interaction by selecting the first checkbox and verifying all checkboxes have the correct type attribute

Starting URL: http://the-internet.herokuapp.com/checkboxes

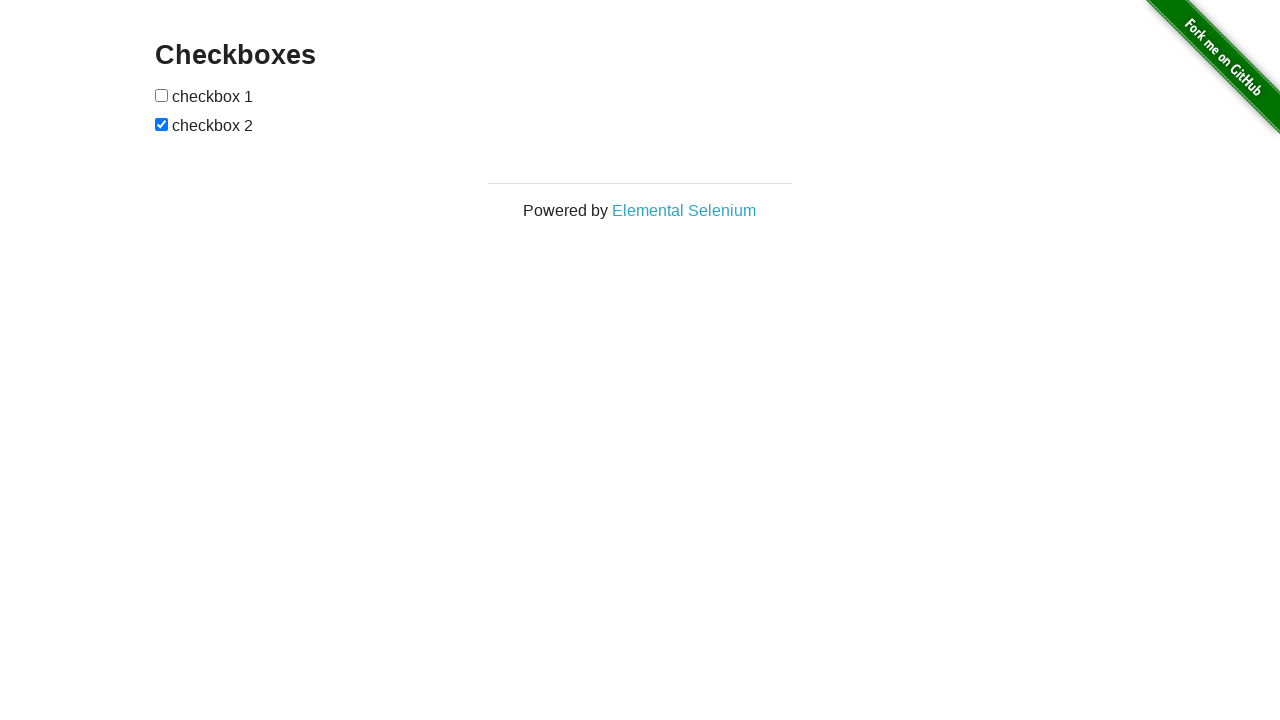

Set the first checkbox to checked state
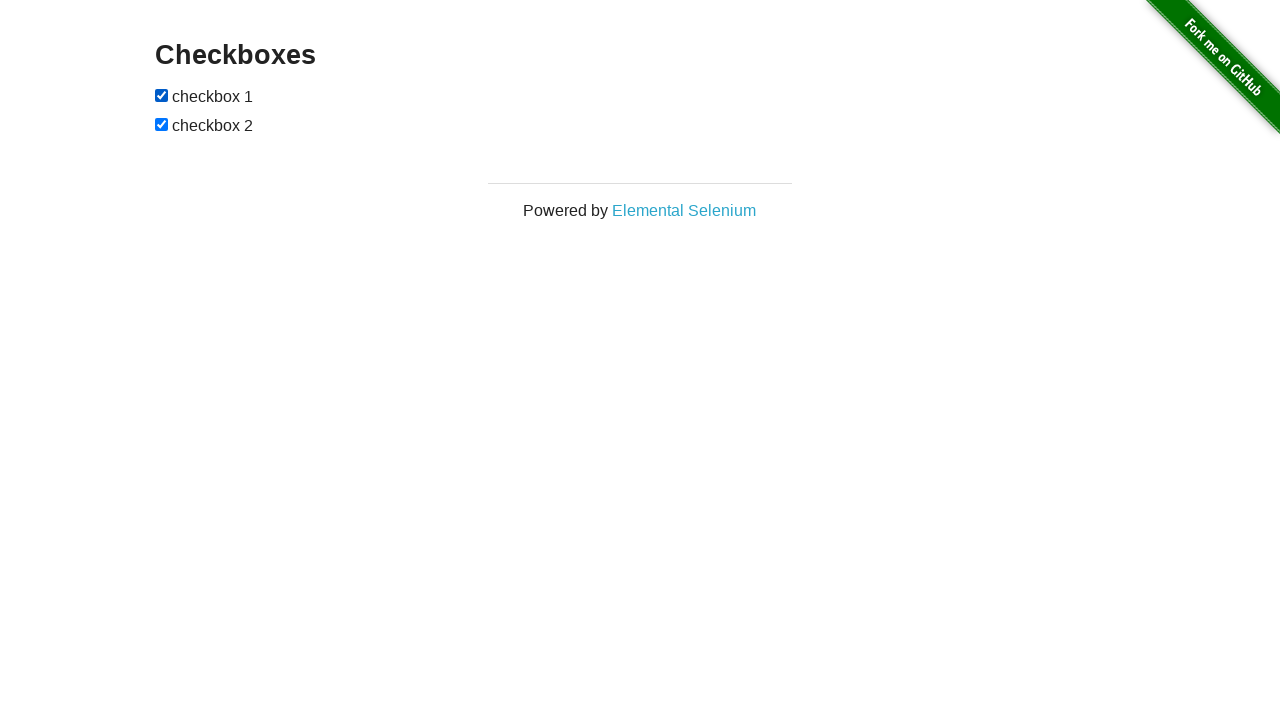

Verified checkbox has type='checkbox' attribute
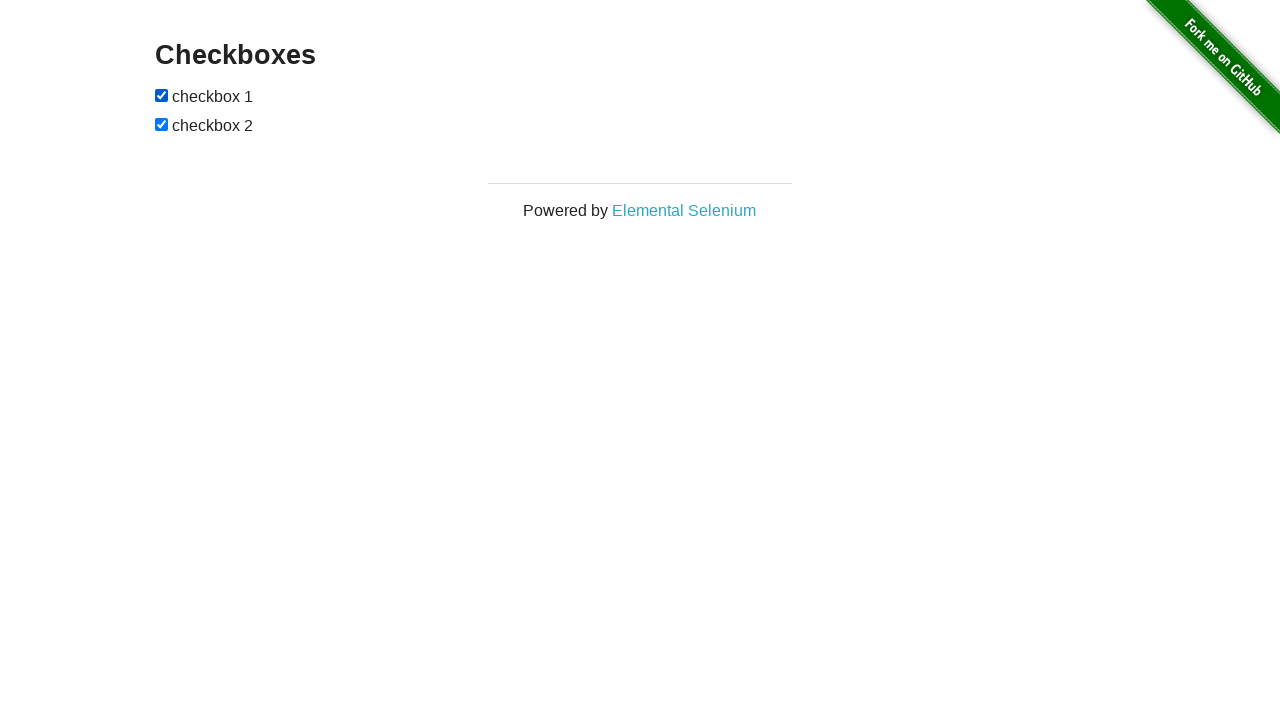

Verified checkbox has type='checkbox' attribute
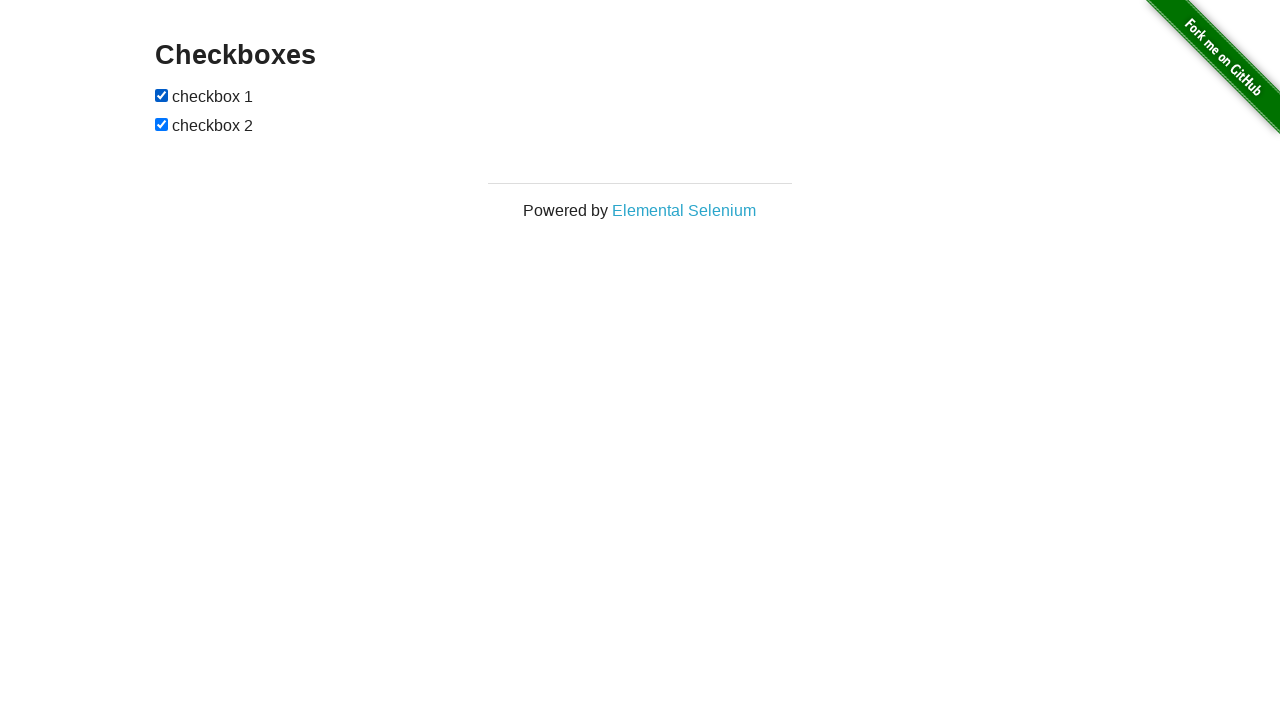

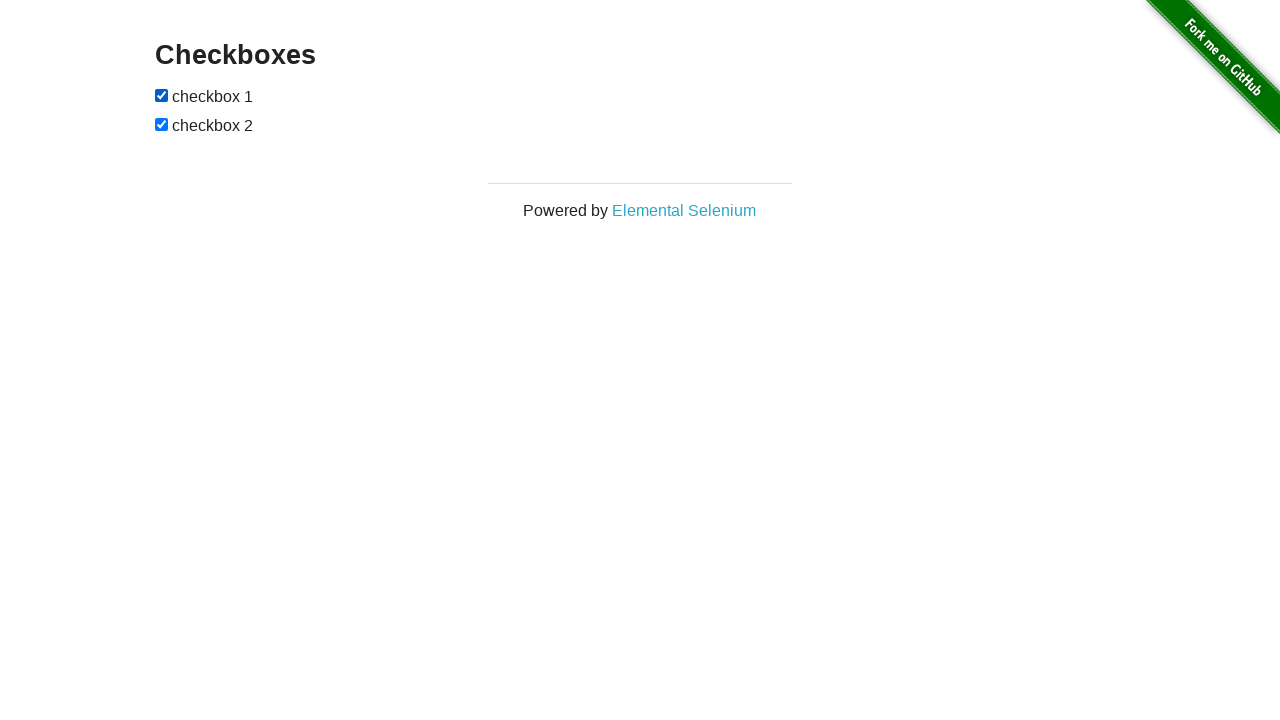